Tests clicking Blog link in footer to navigate to GitHub blog

Starting URL: https://github.com/mobile

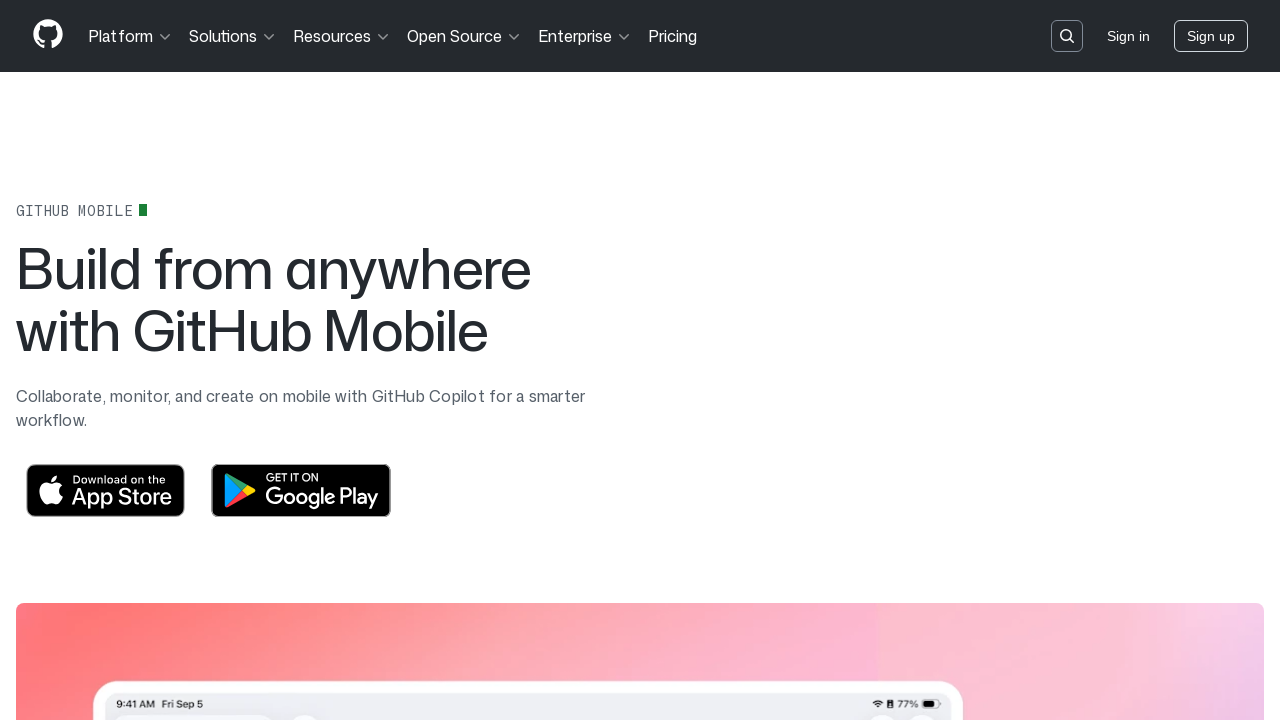

Navigated to https://github.com/mobile
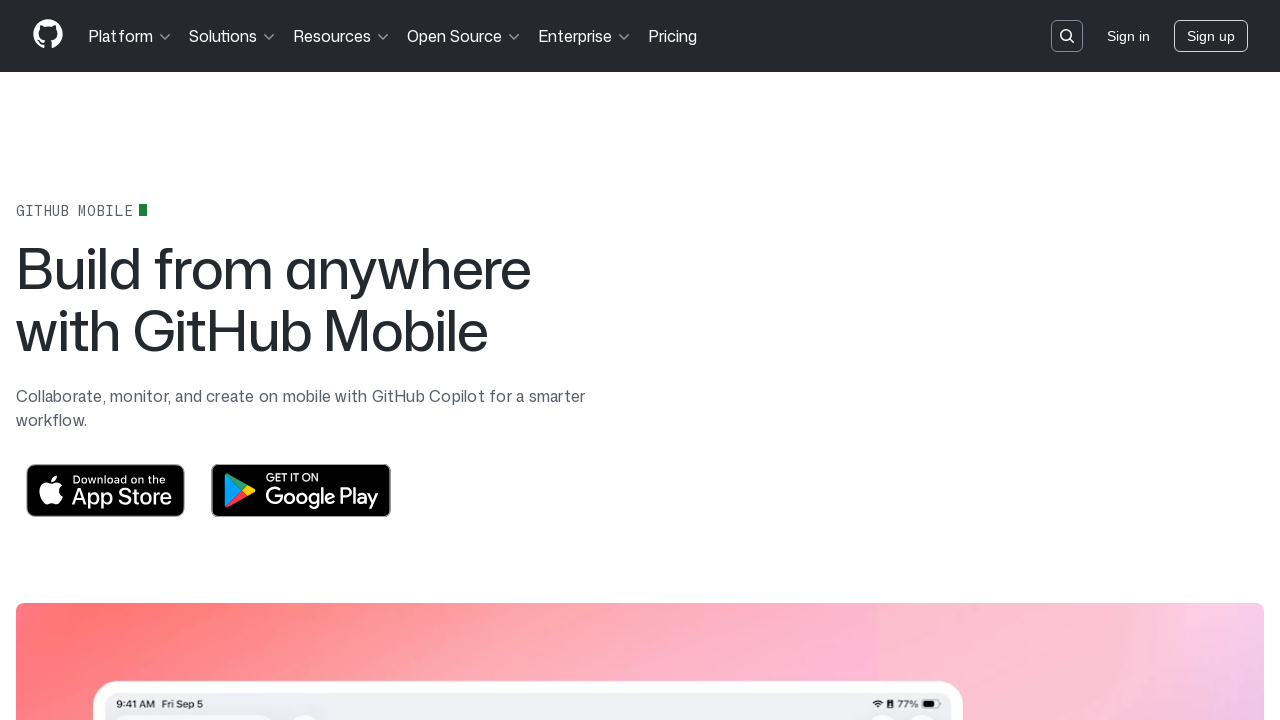

Clicked Blog link in footer to navigate to GitHub blog at (1094, 360) on footer >> text=Blog
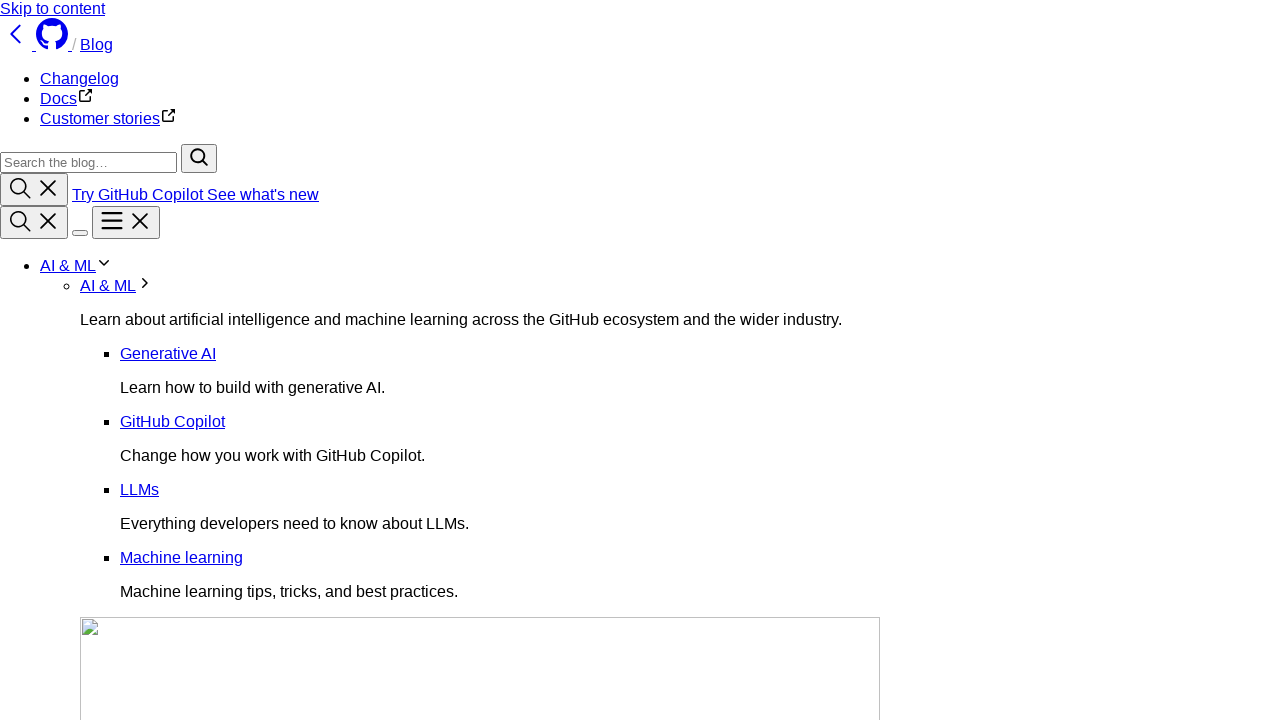

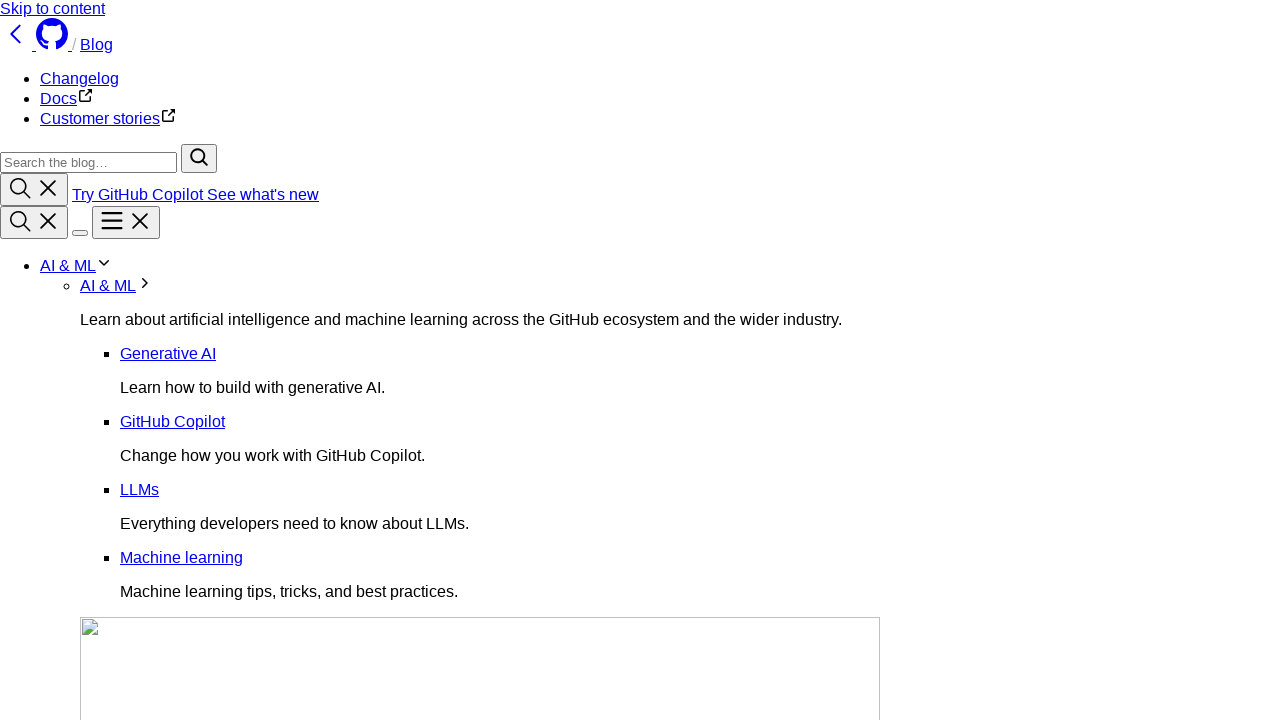